Tests link navigation by clicking on a homepage link and verifying the URL changes to the homepage

Starting URL: https://kristinek.github.io/site/examples/actions

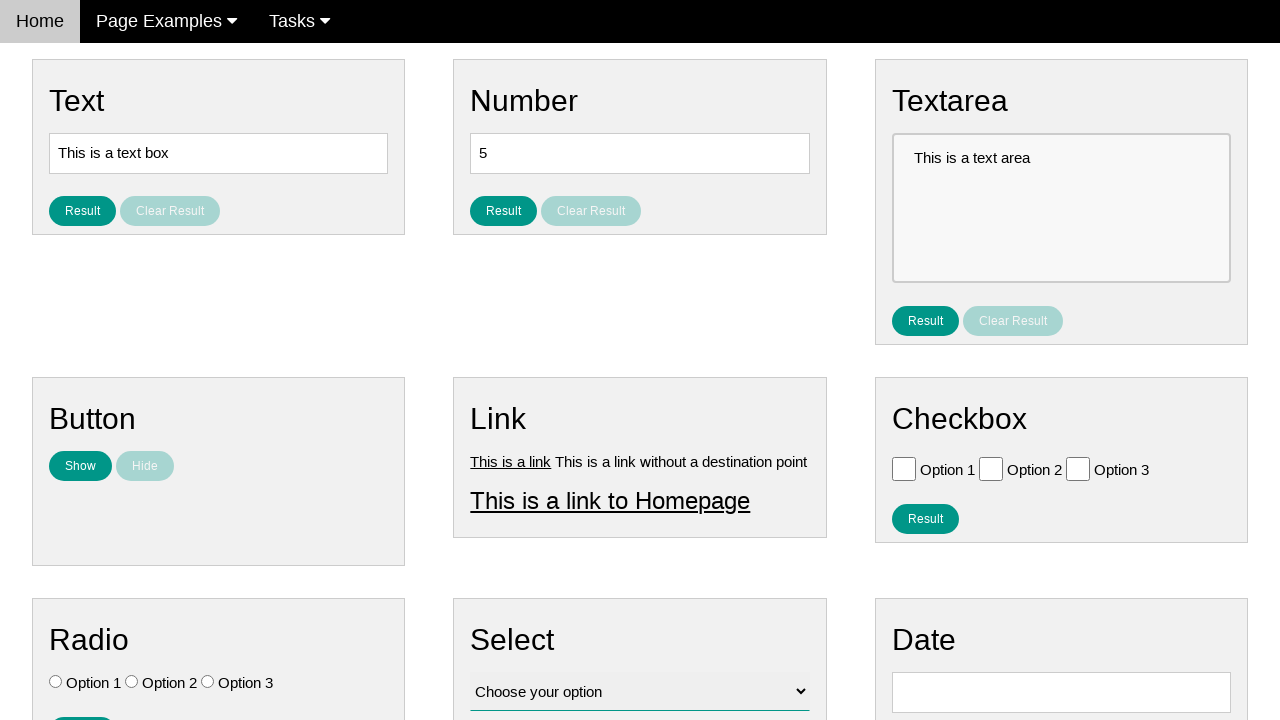

Verified current URL is the actions page
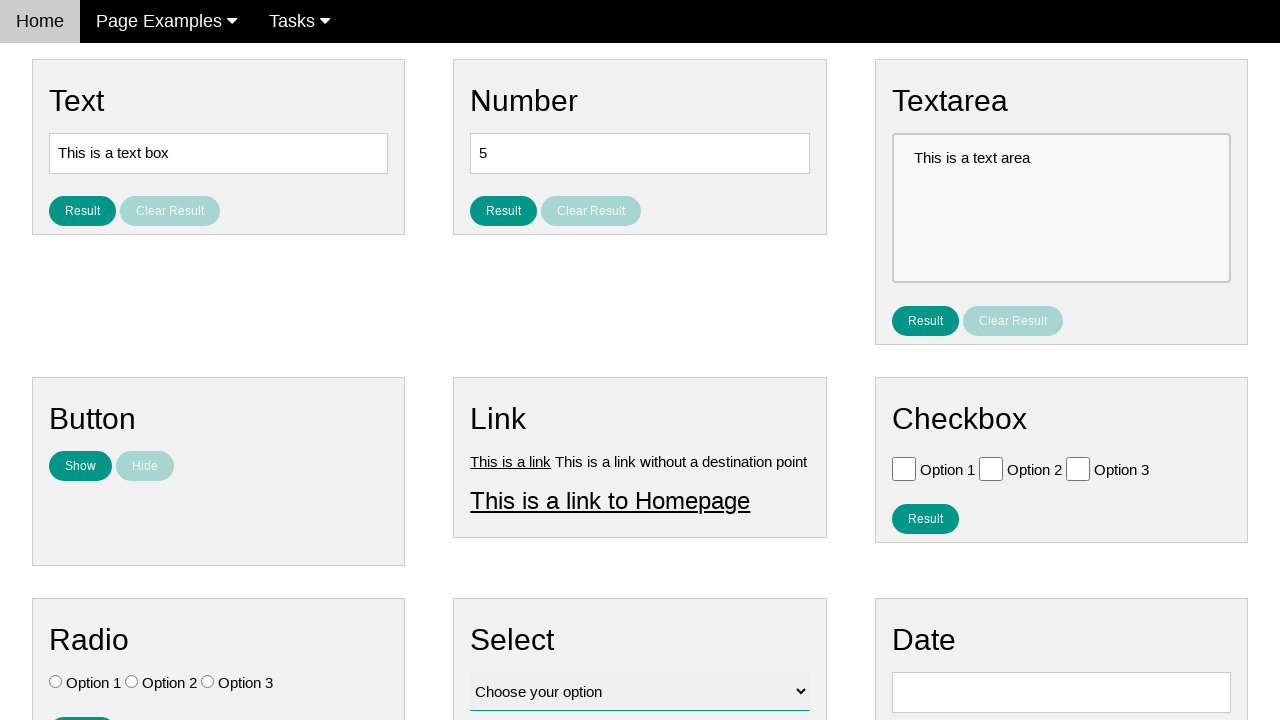

Clicked on the homepage link at (610, 500) on #homepage_link
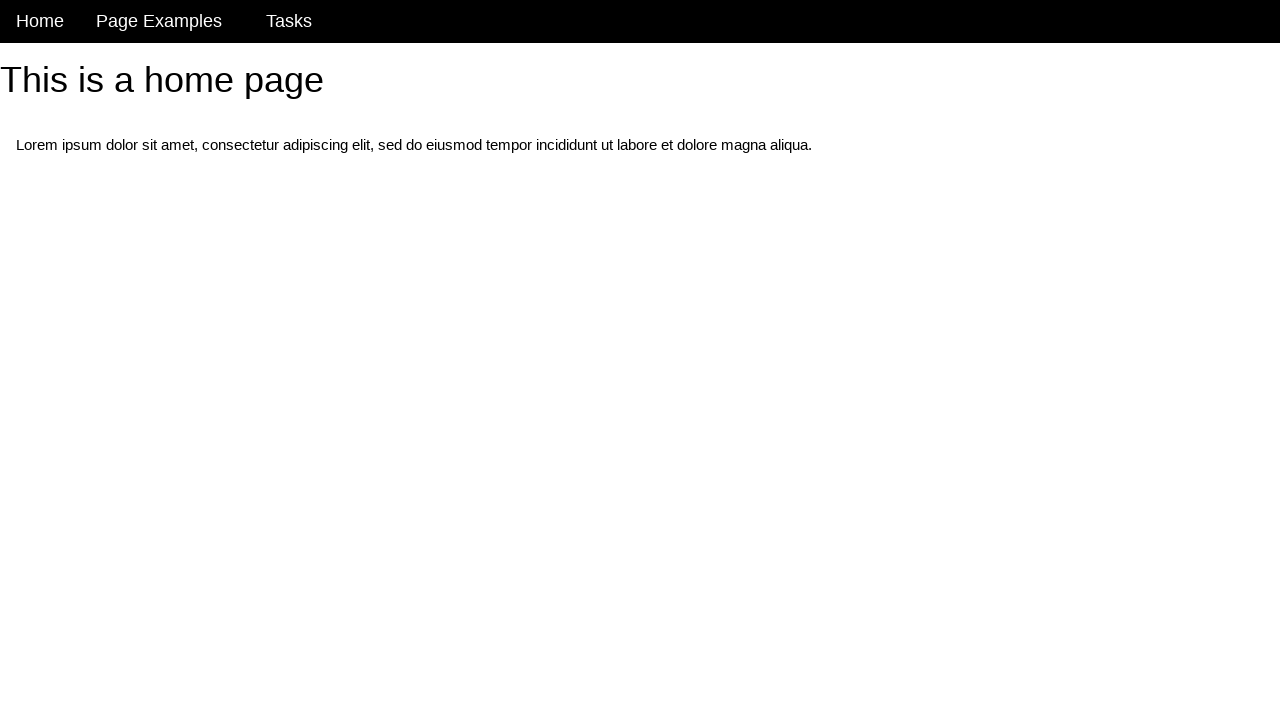

Waited for page to load after clicking homepage link
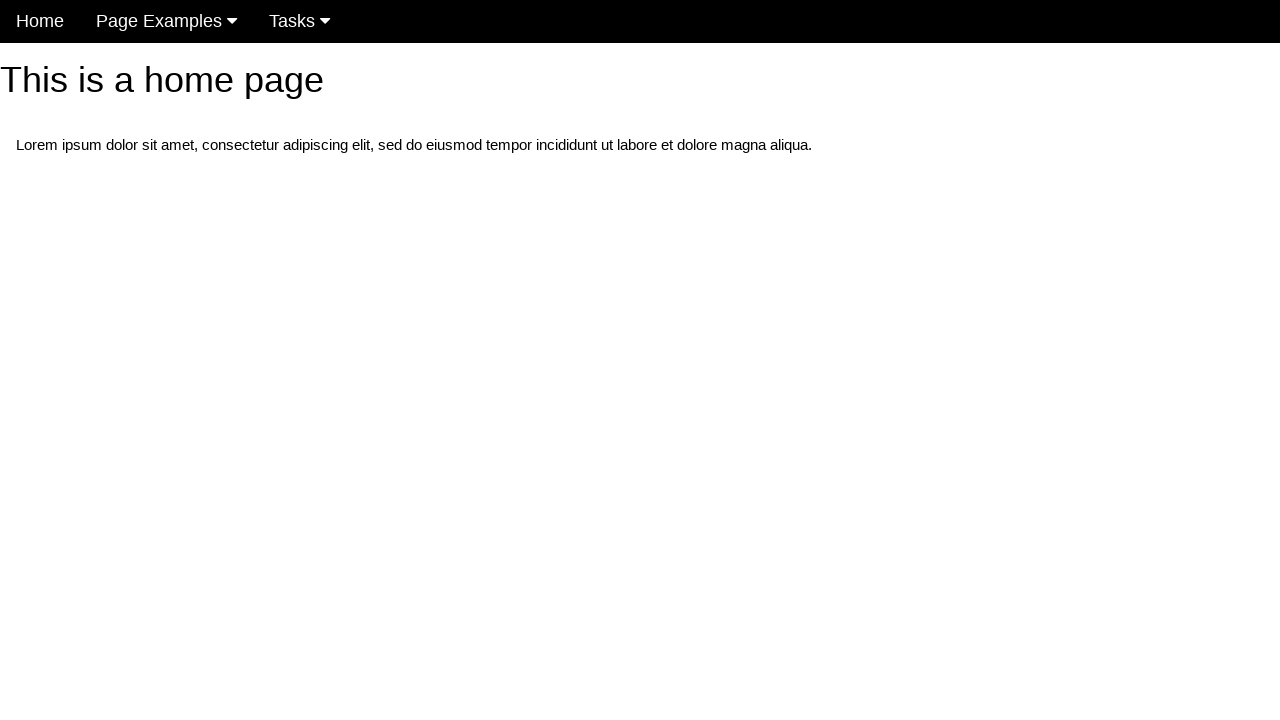

Verified URL is no longer the actions page
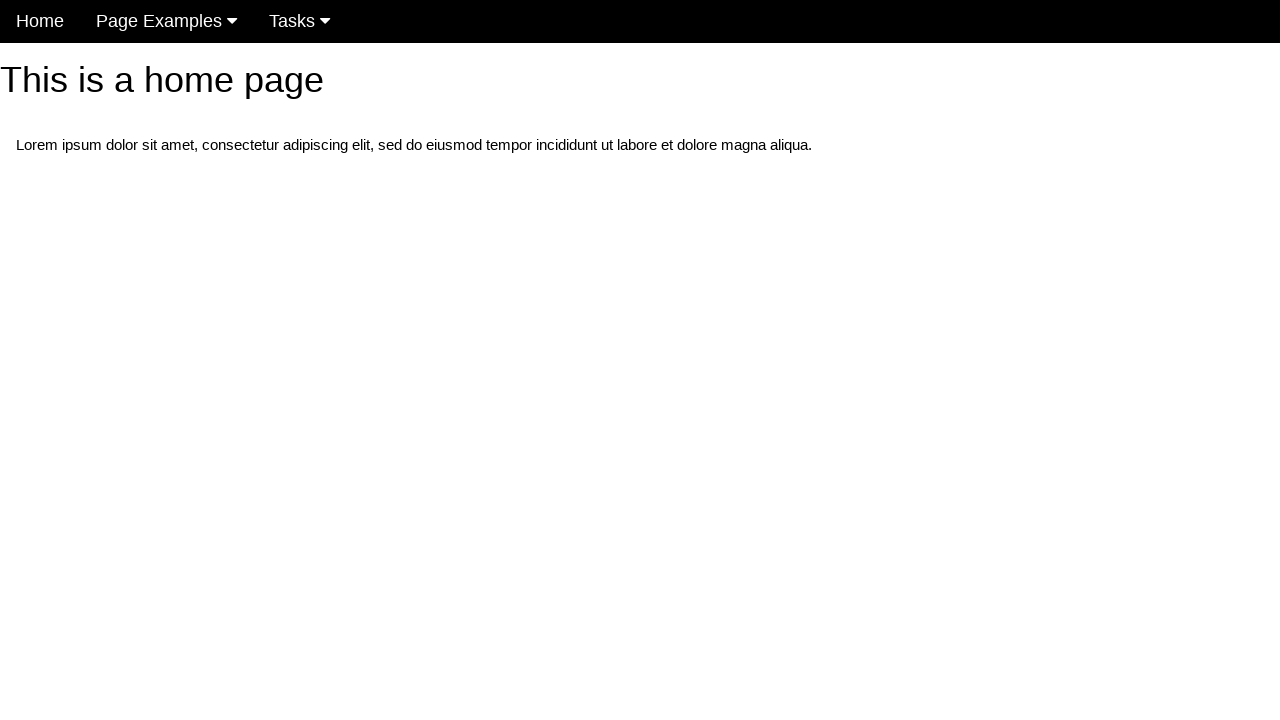

Verified URL changed to homepage
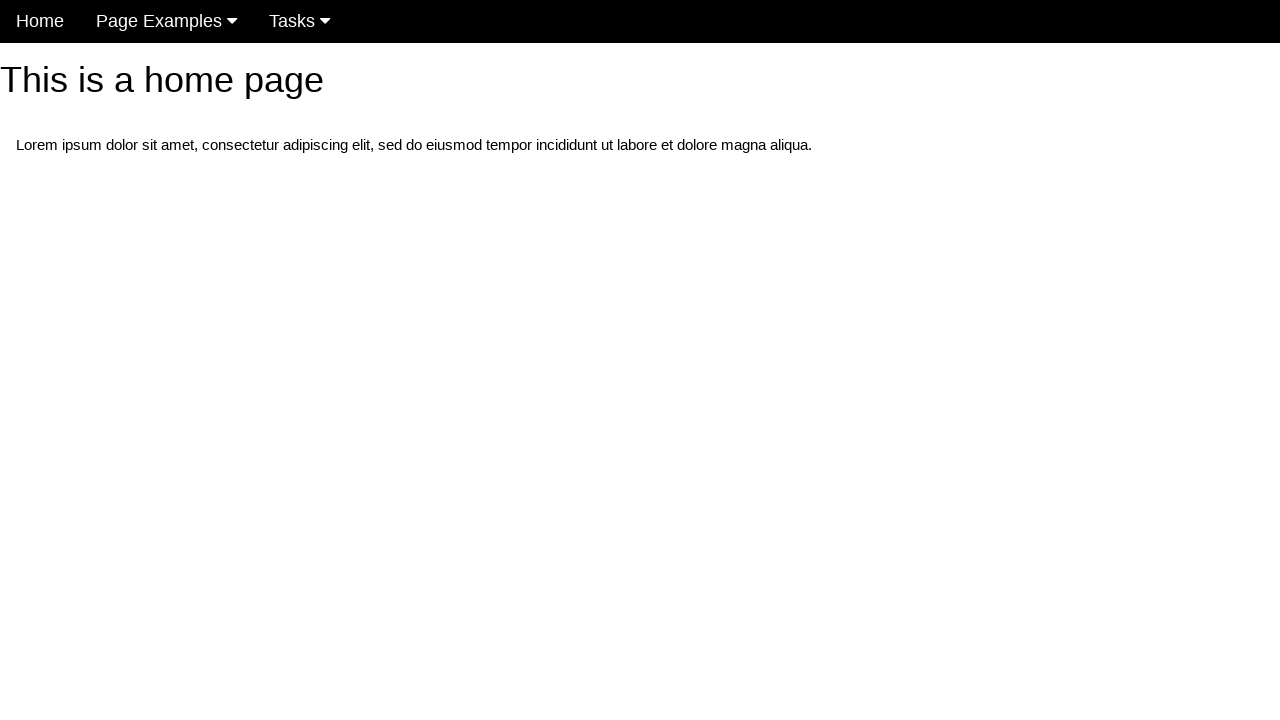

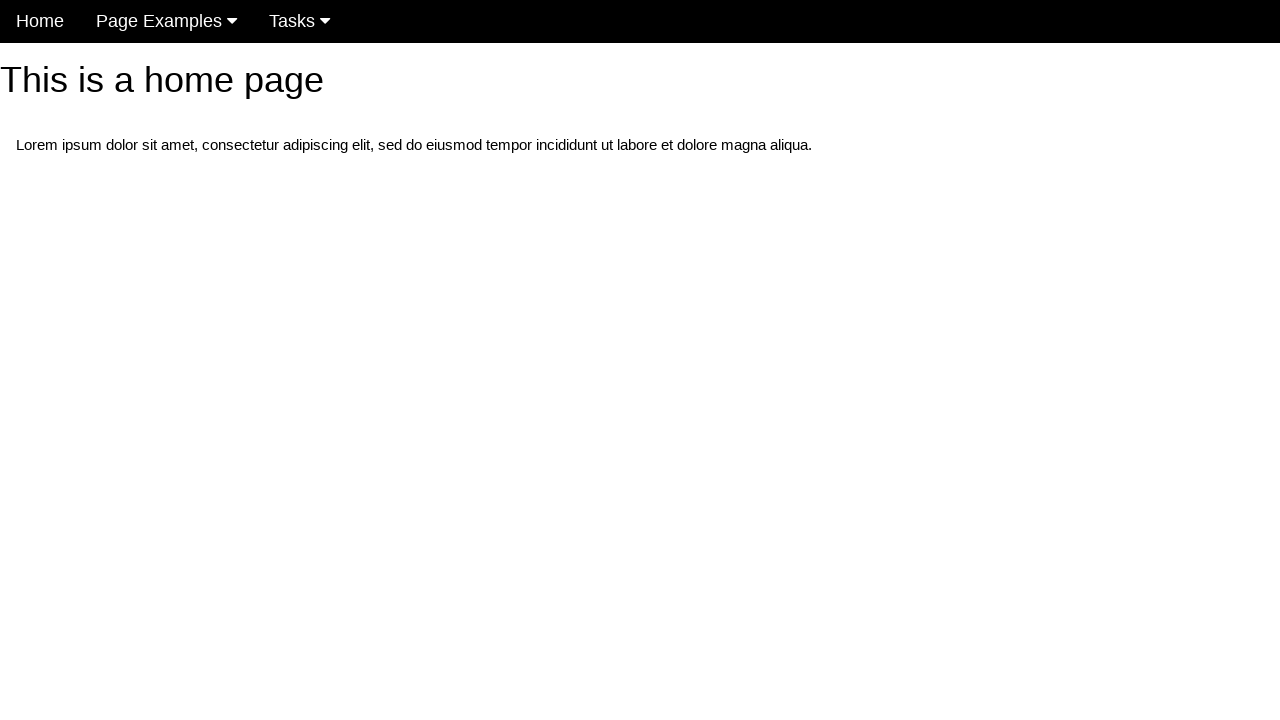